Clicks on the "Phones" category and verifies phones are listed

Starting URL: https://www.demoblaze.com

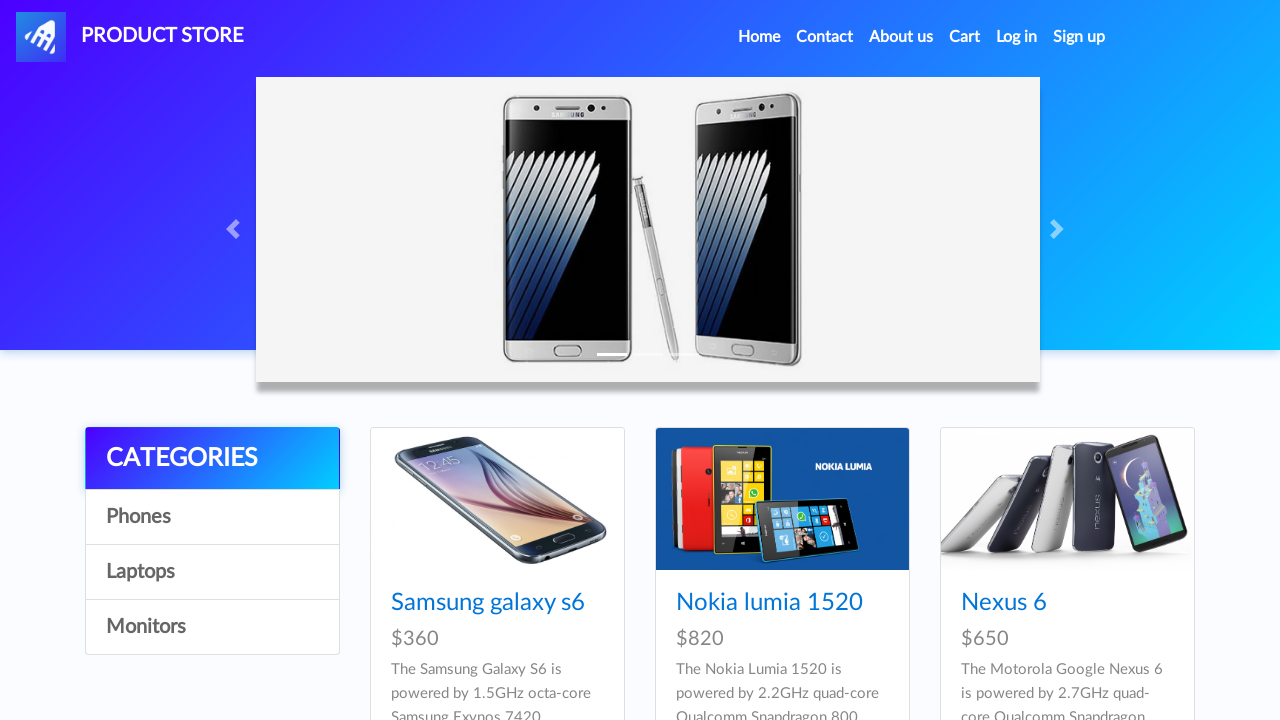

Clicked on the Phones category at (212, 517) on a:has-text('Phones')
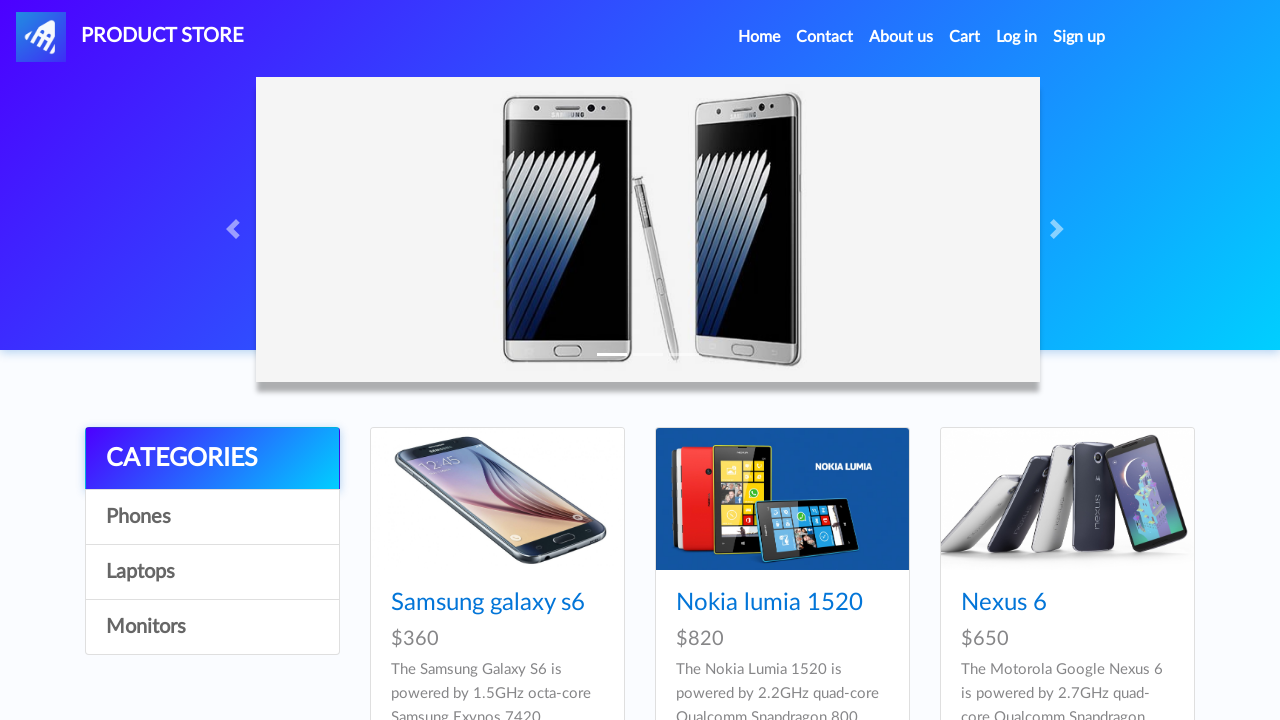

Phones are now listed on the page
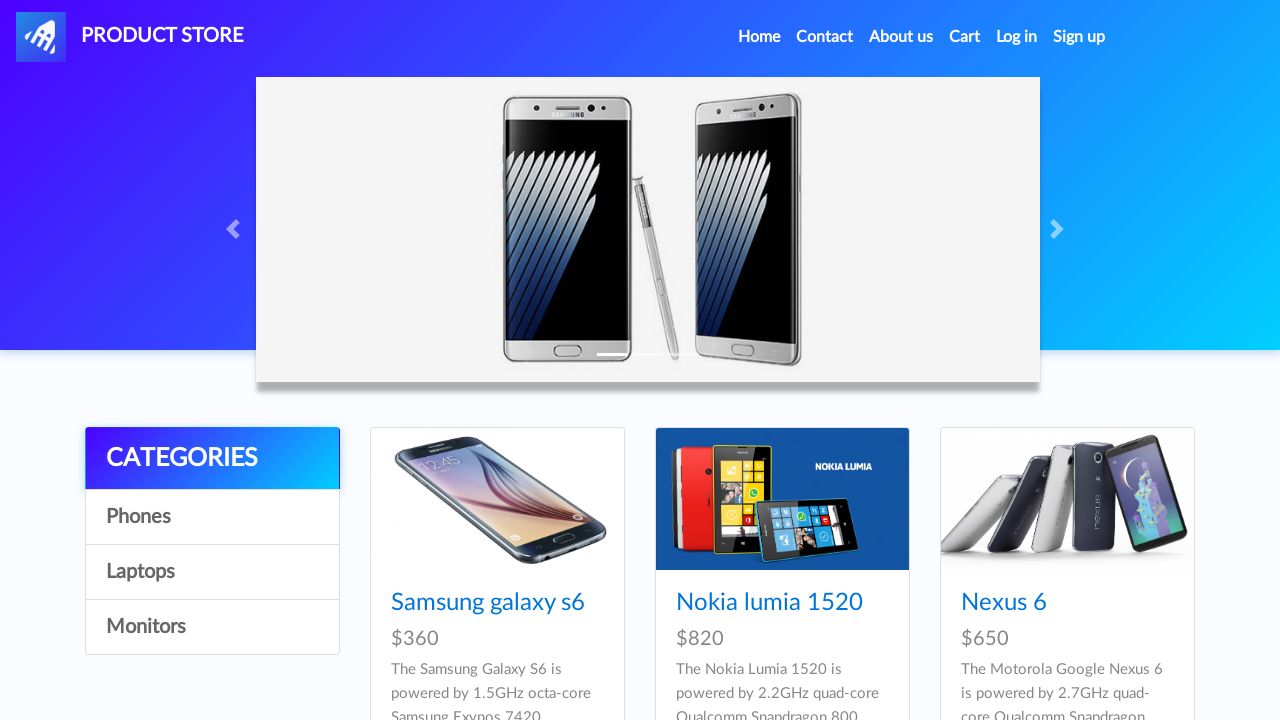

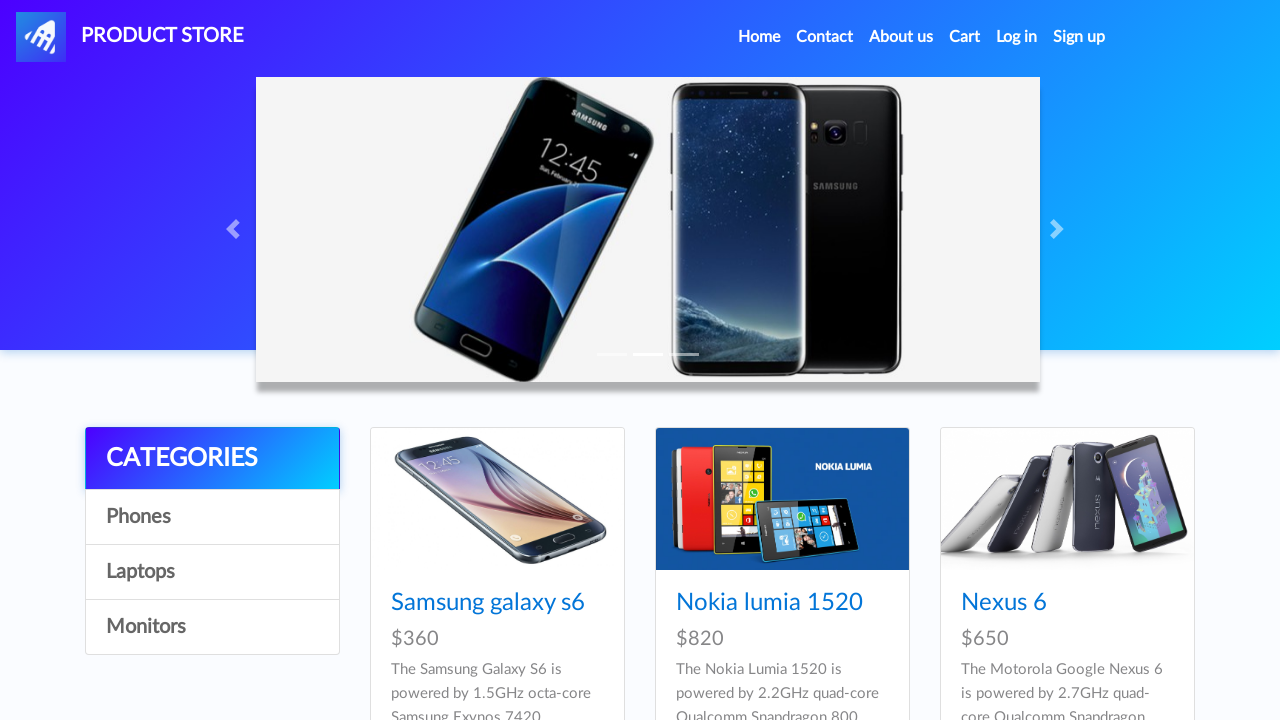